Tests clicking a confirmation popup button and accepting the confirmation dialog, then verifying the result message

Starting URL: https://kristinek.github.io/site/examples/alerts_popups

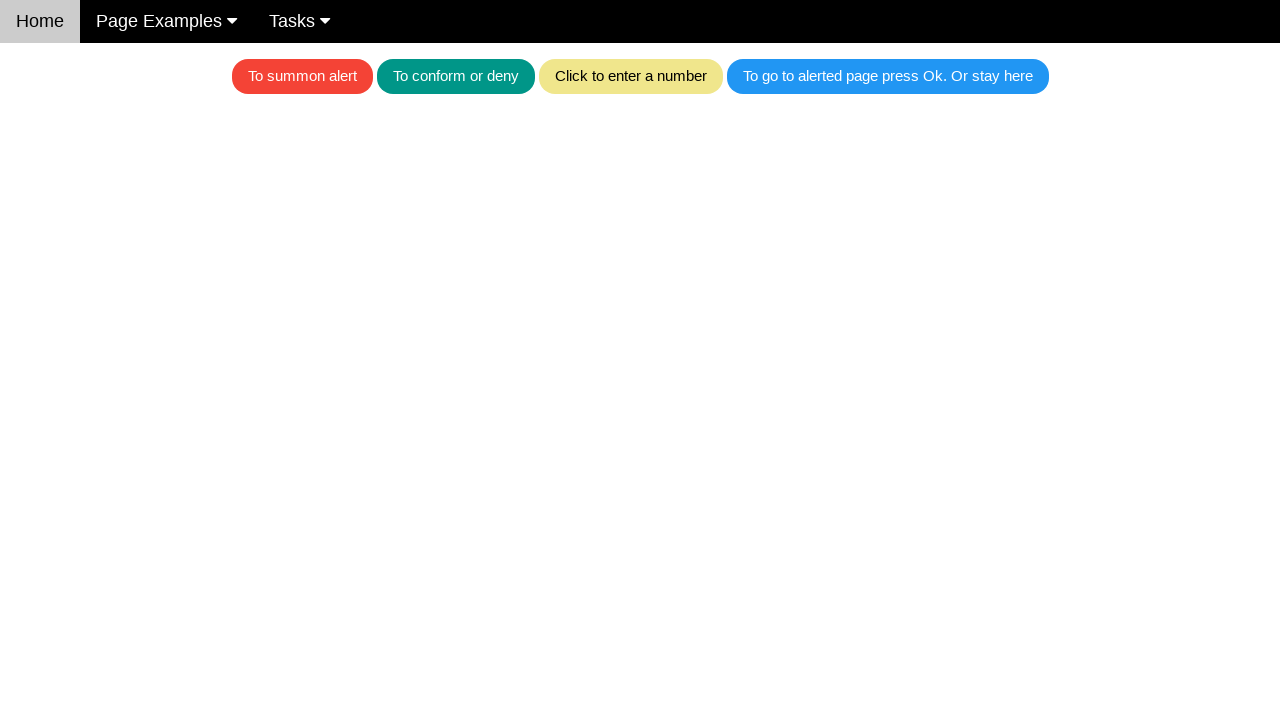

Set up dialog handler to automatically accept dialogs
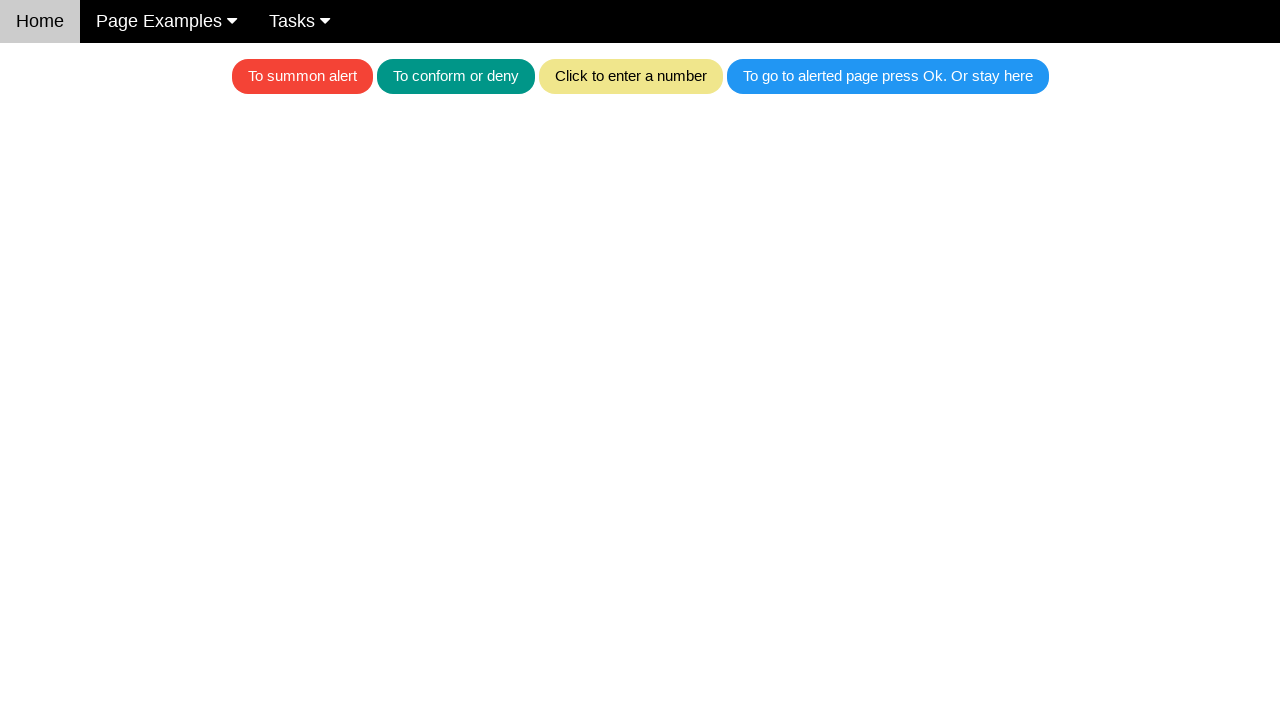

Clicked the teal button to trigger confirmation popup at (456, 76) on .w3-teal
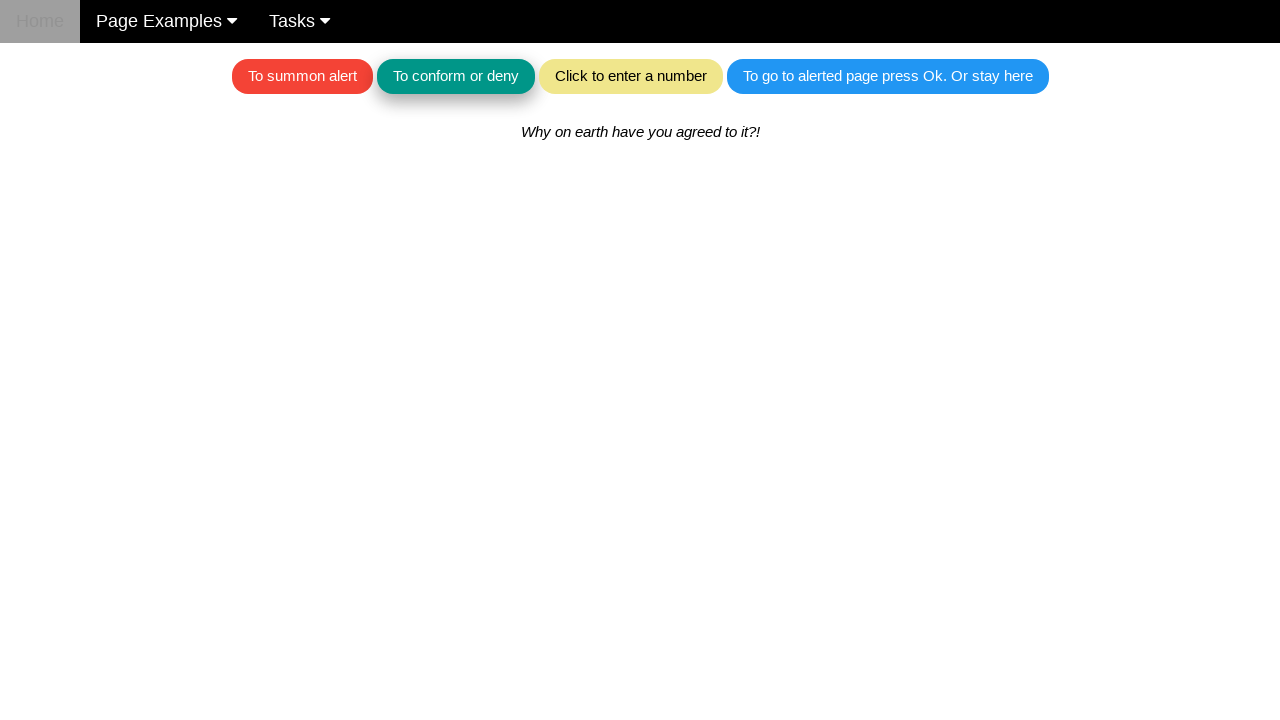

Waited for result message element to appear
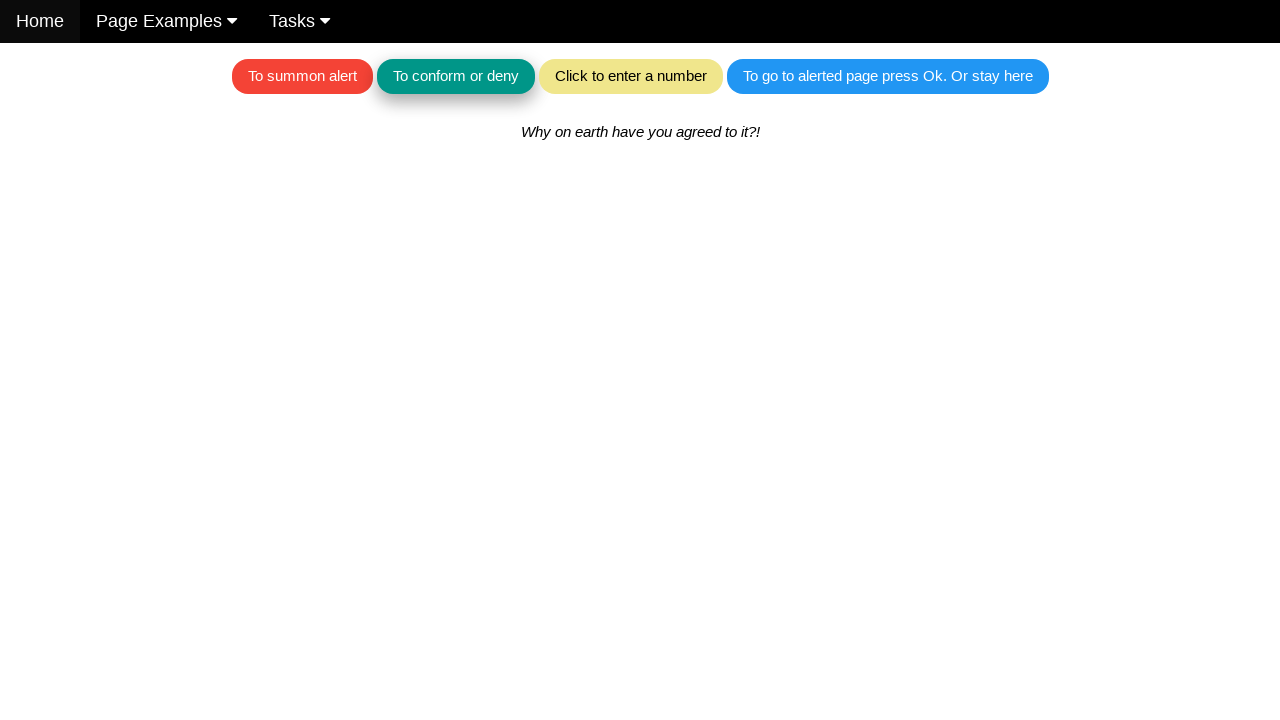

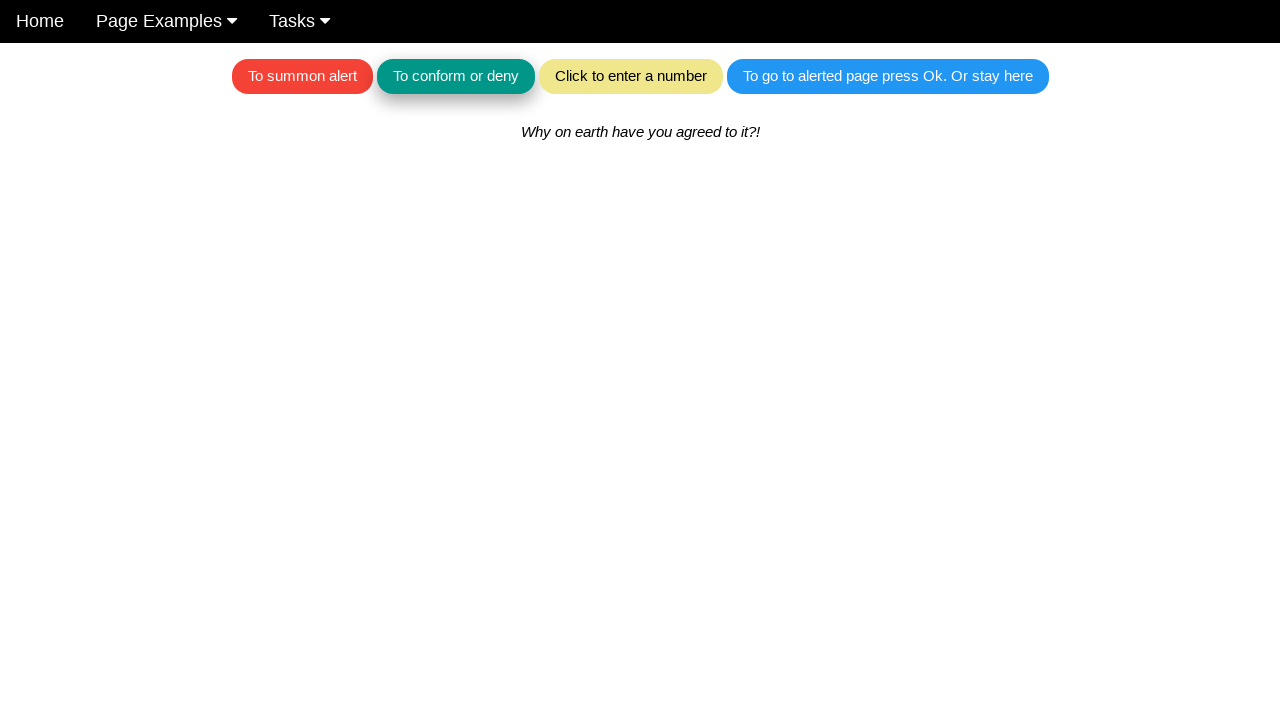